Navigates to GitHub and clicks the Pricing link

Starting URL: https://github.com/

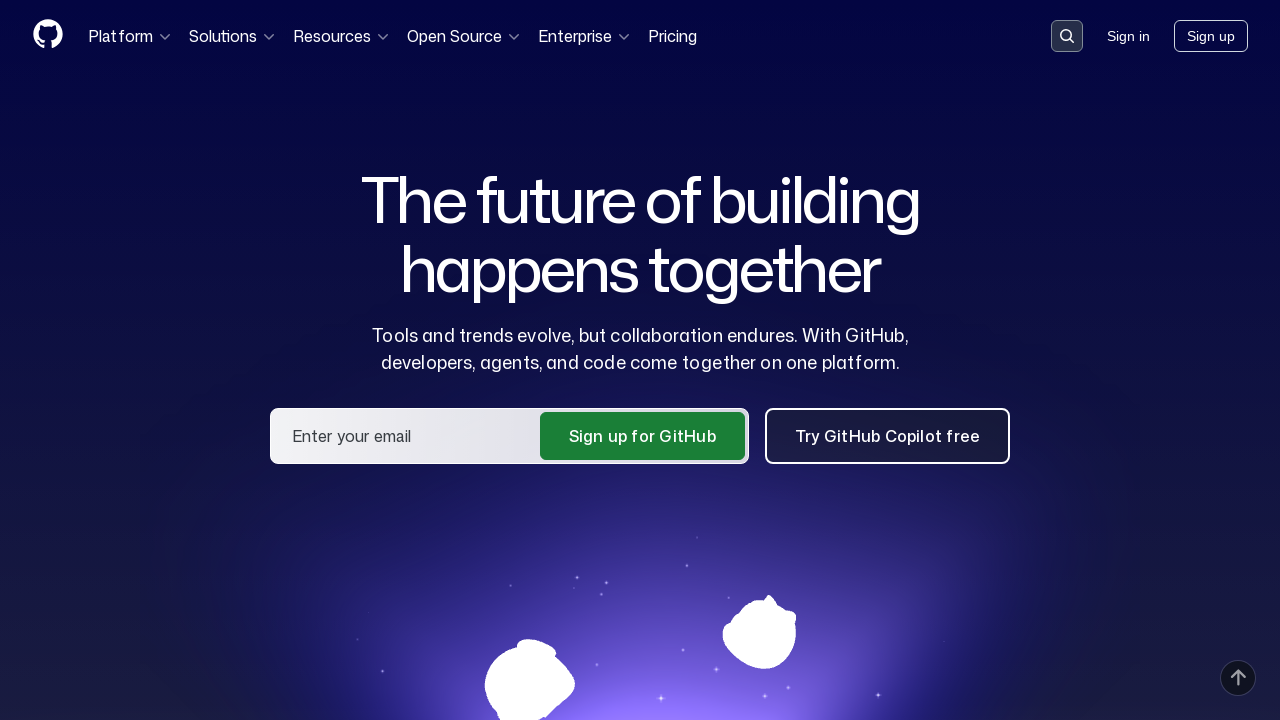

Navigated to GitHub homepage
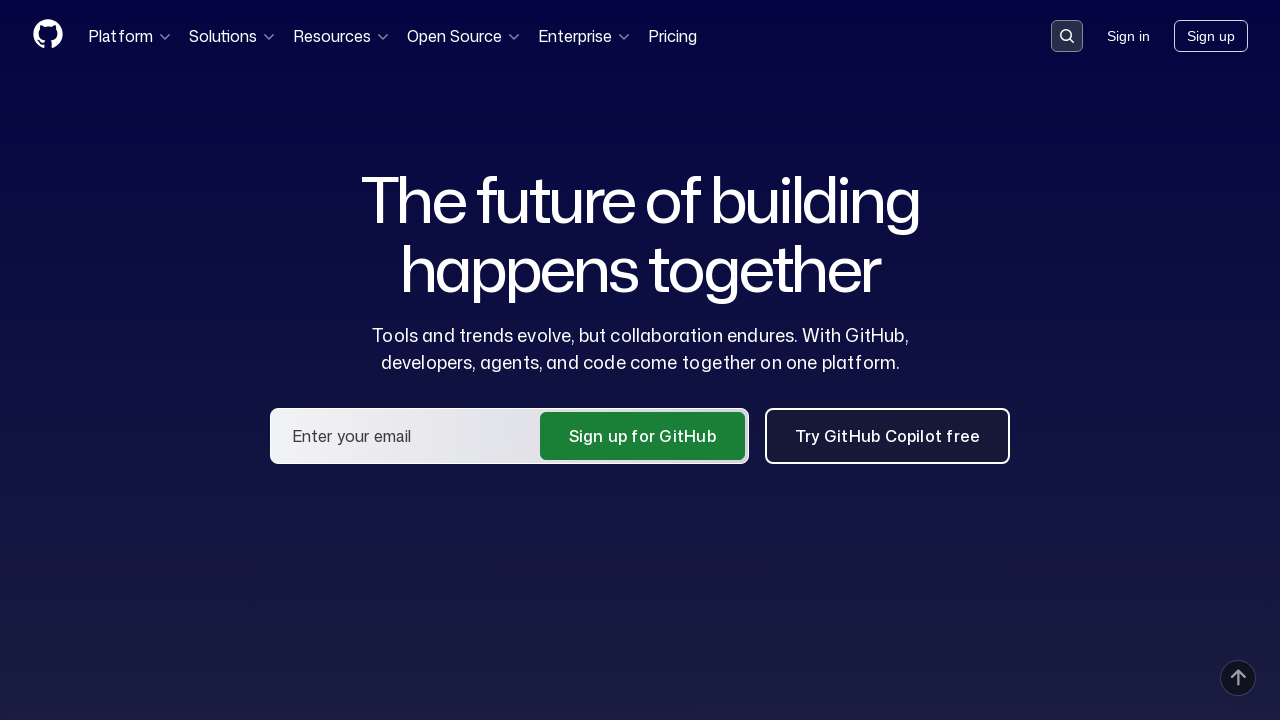

Clicked on Pricing link at (672, 36) on text=/Pricing/
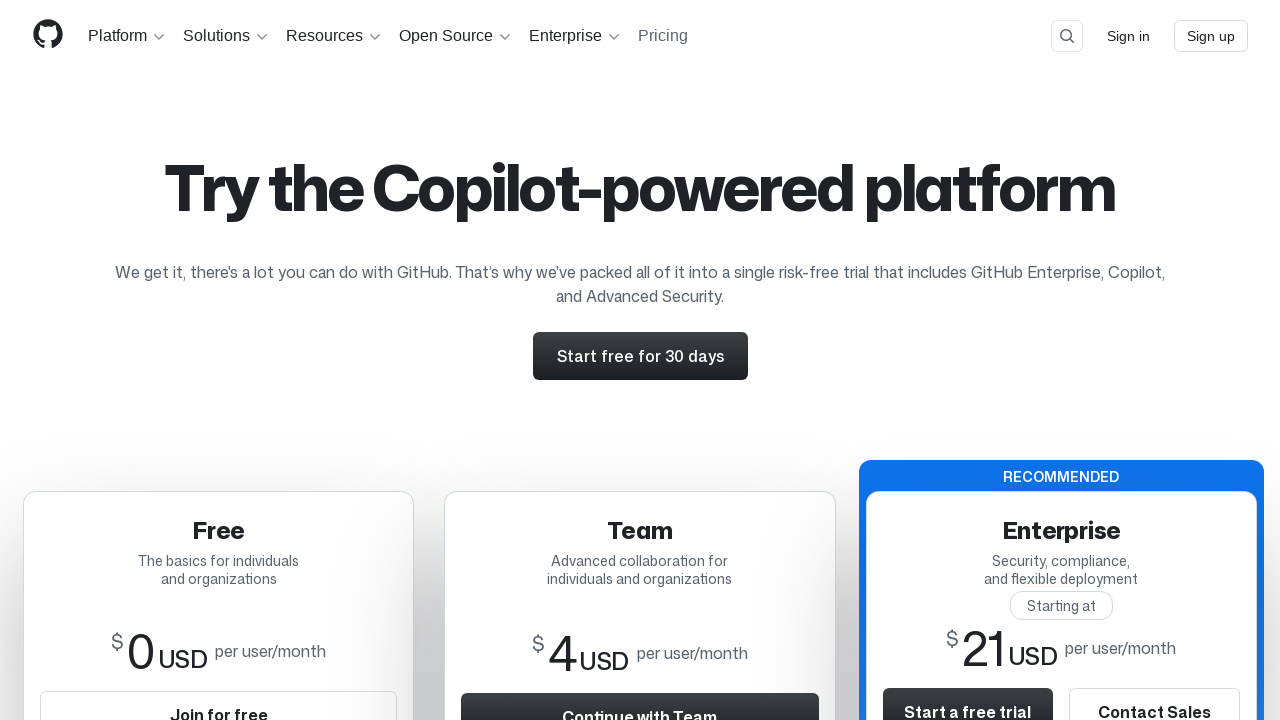

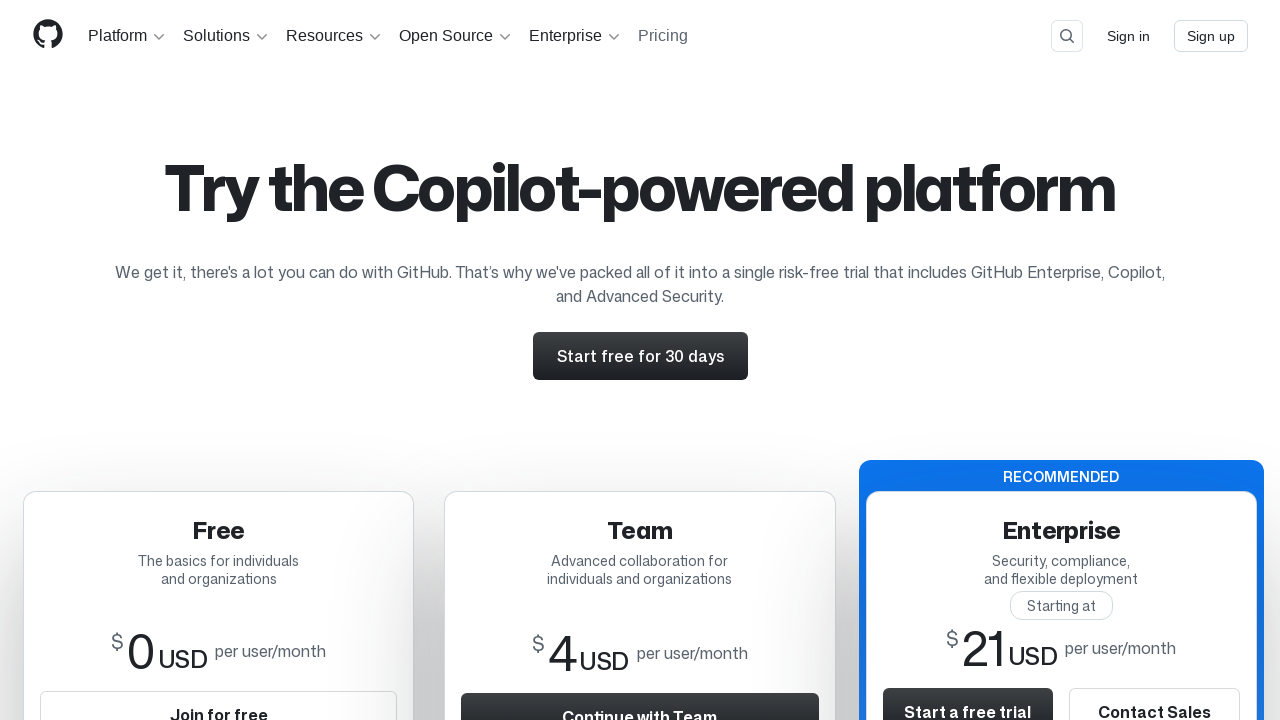